Tests filling out a complete registration form including first name, last name, email, gender, mobile, date of birth, subjects, hobbies, address, state and city, then submitting

Starting URL: https://demoqa.com/automation-practice-form

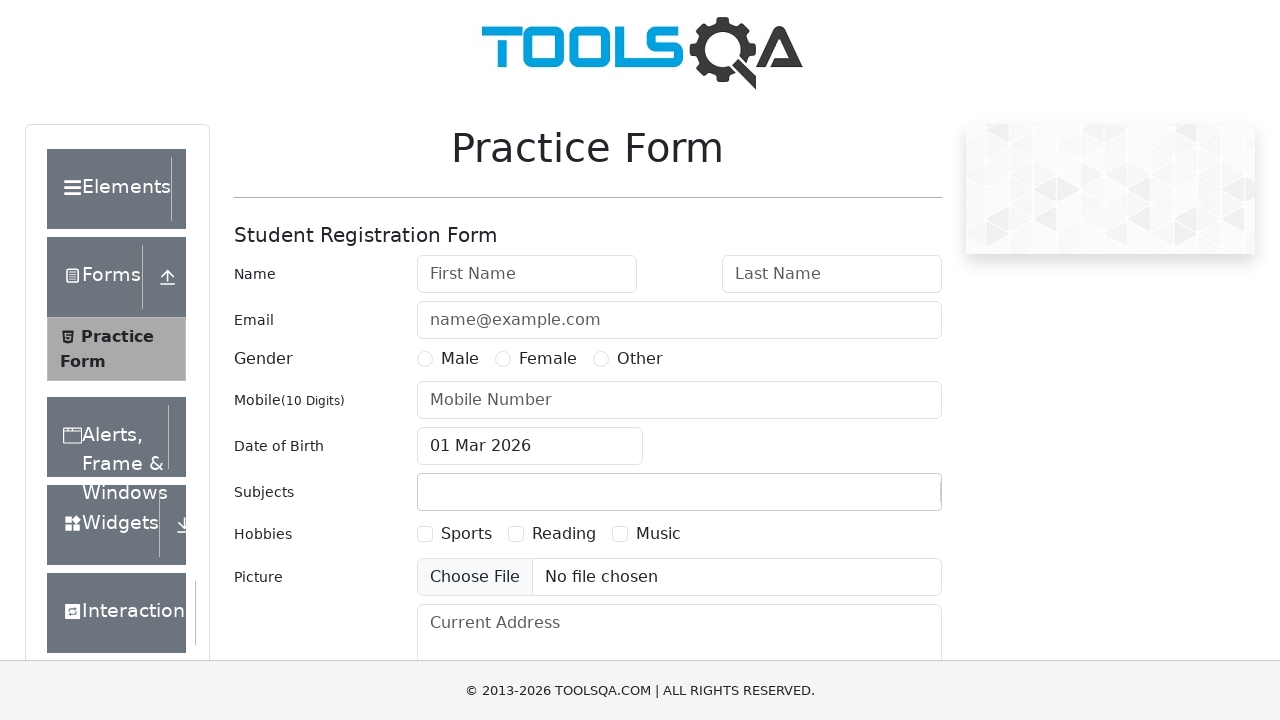

Filled first name field with 'Peter' on #firstName
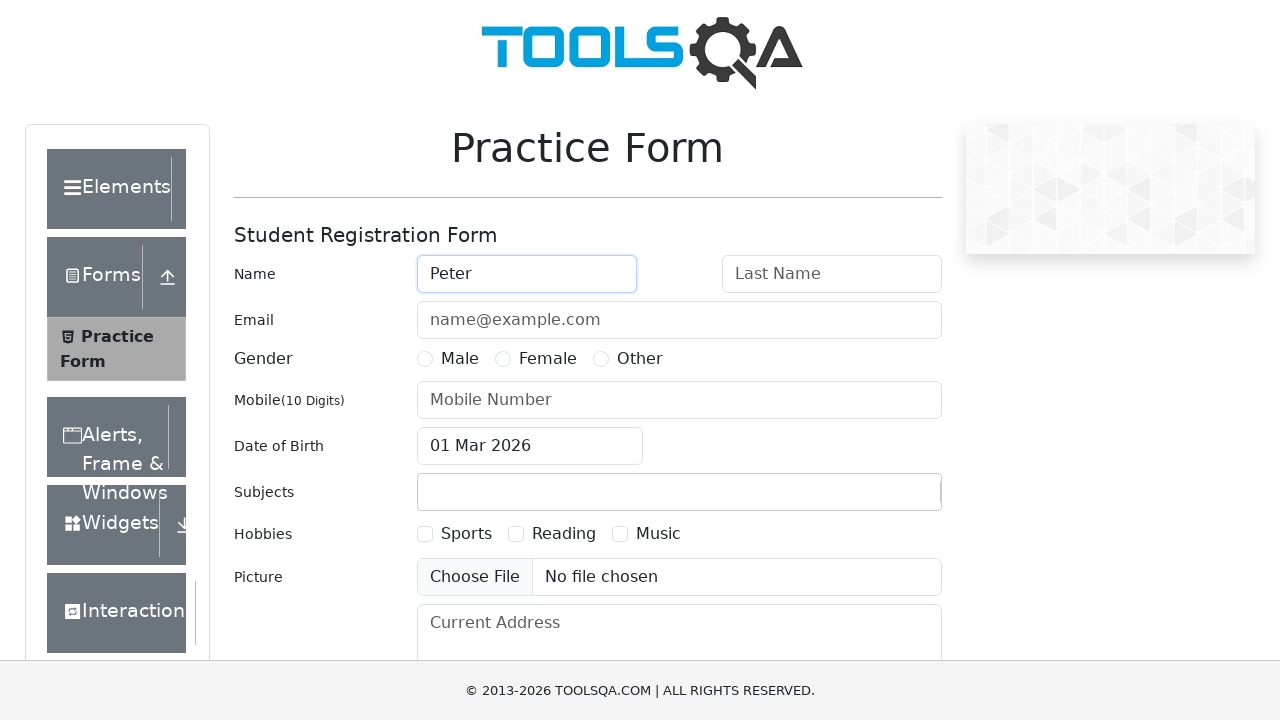

Filled last name field with 'Ivanov' on #lastName
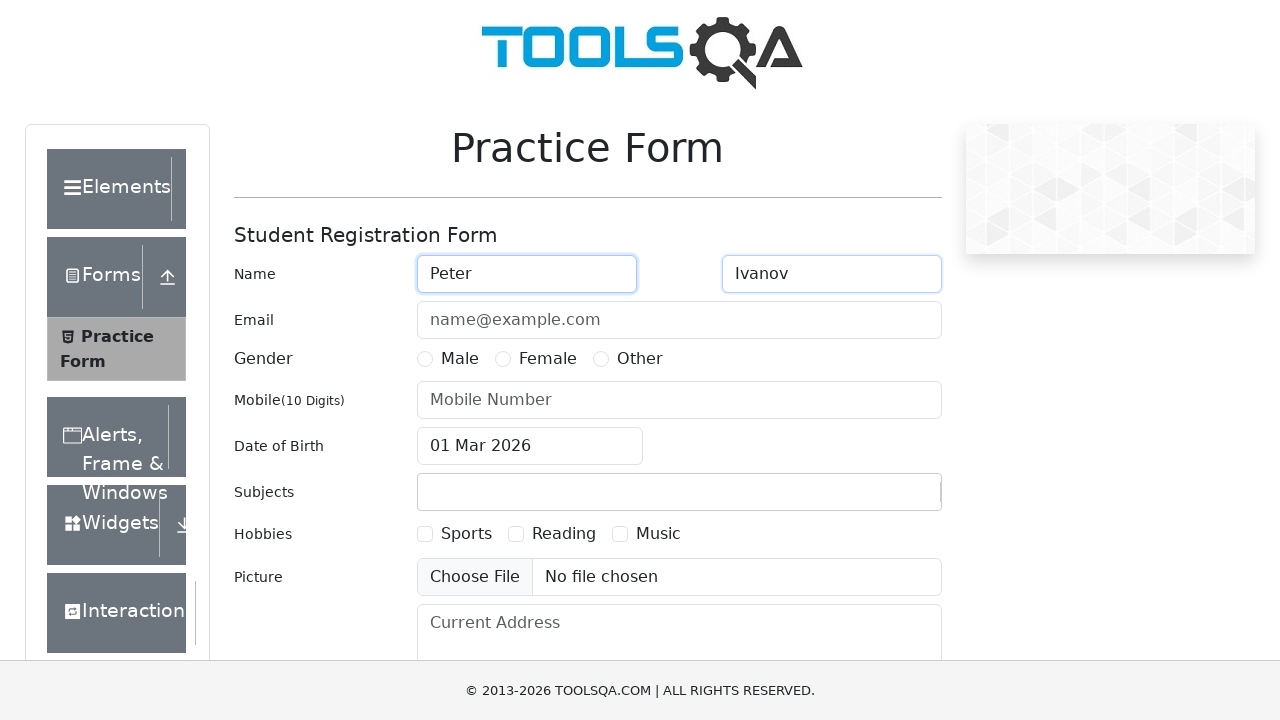

Filled email field with 'a@a.ru' on #userEmail
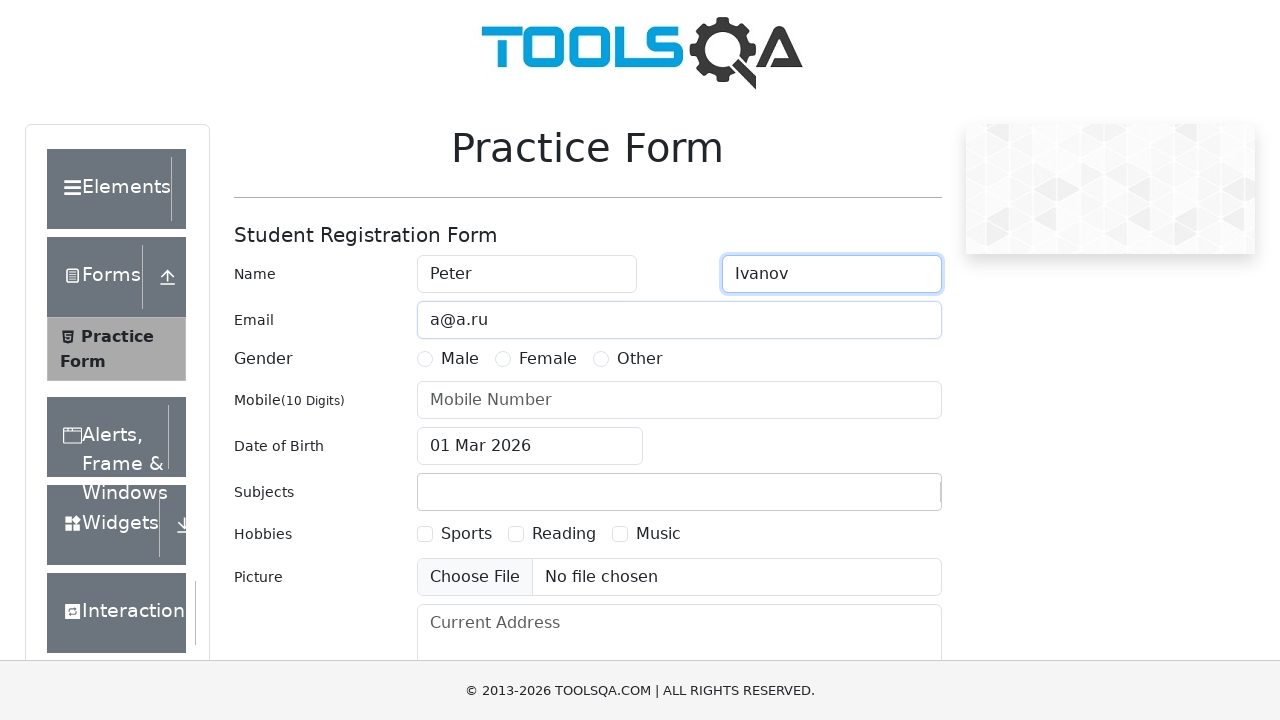

Selected Male gender option at (460, 359) on label[for='gender-radio-1']
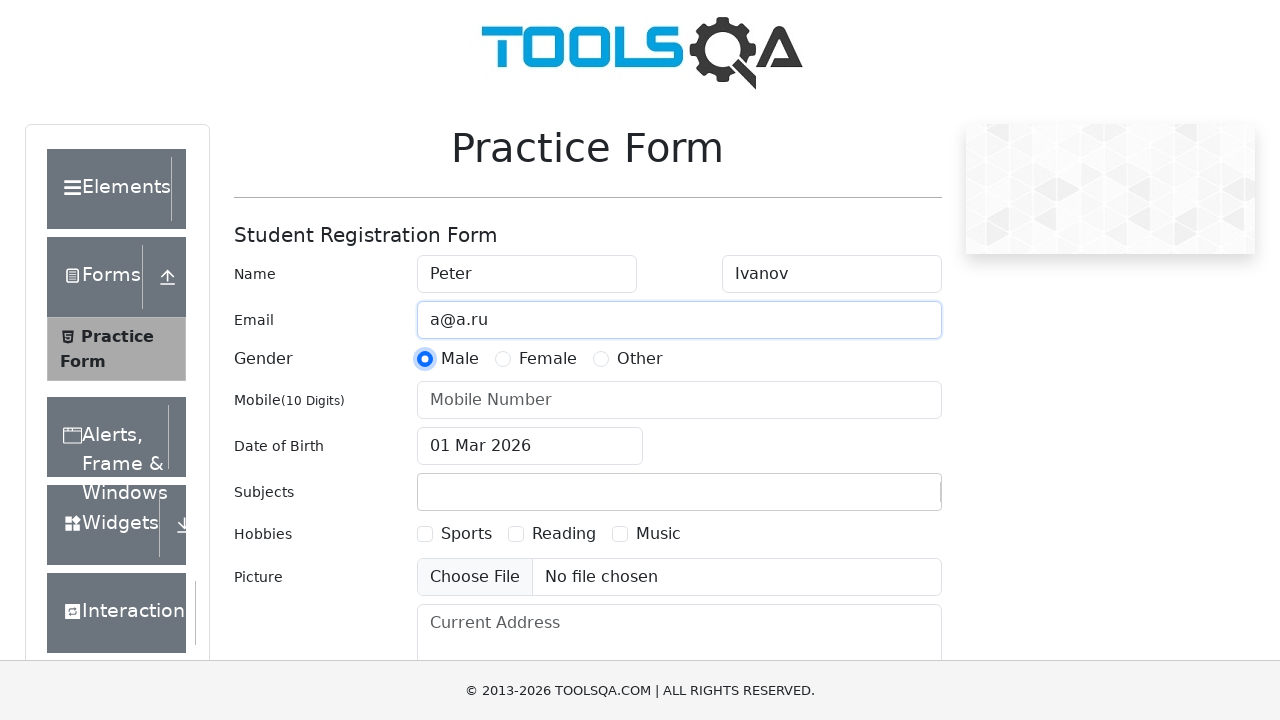

Filled mobile number field with '1234567890' on #userNumber
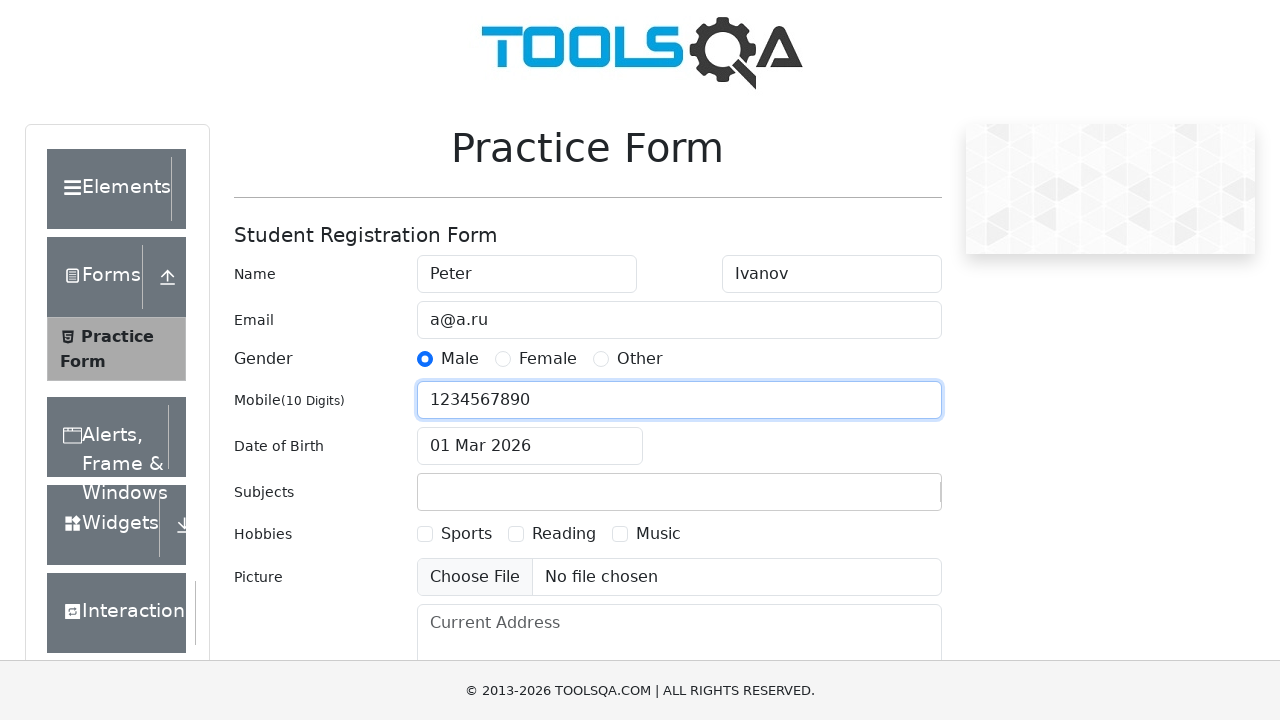

Clicked on date of birth input field at (530, 446) on #dateOfBirthInput
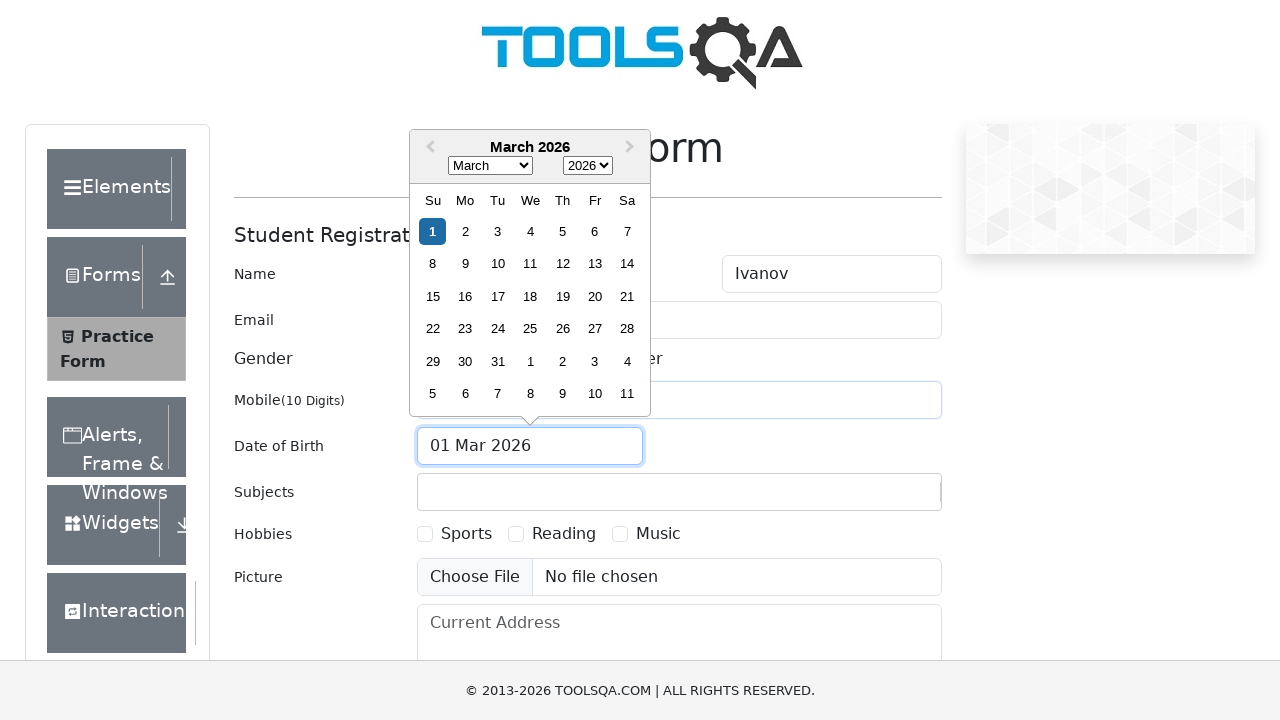

Selected November in date picker month dropdown on select.react-datepicker__month-select
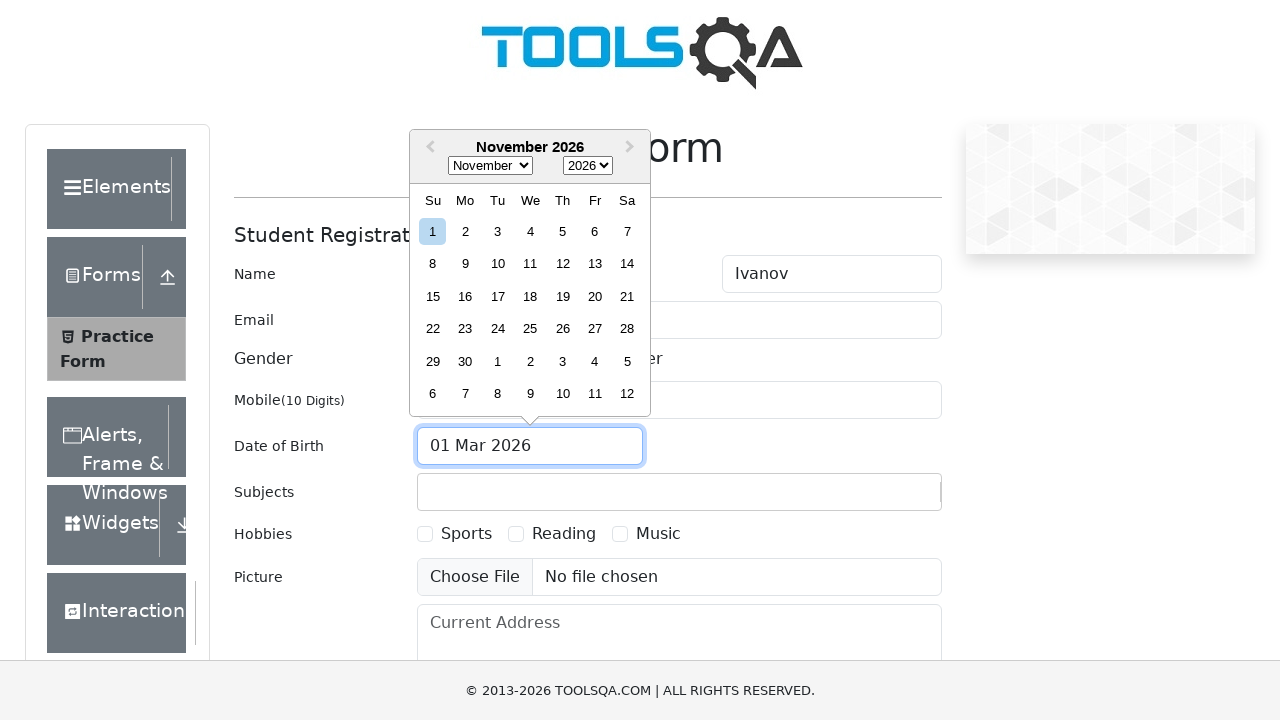

Selected 1985 in date picker year dropdown on select.react-datepicker__year-select
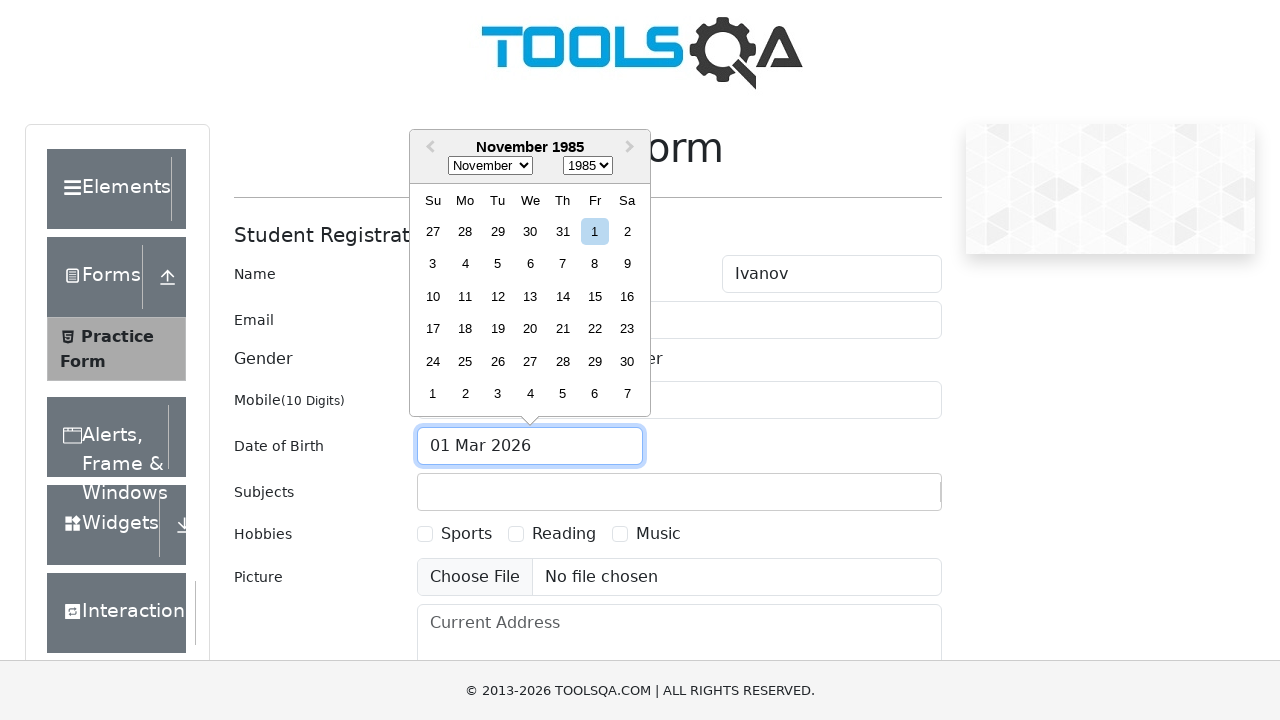

Selected day 15 (November 15th, 1985) in date picker at (595, 296) on xpath=//div[@aria-label='Choose Friday, November 15th, 1985']
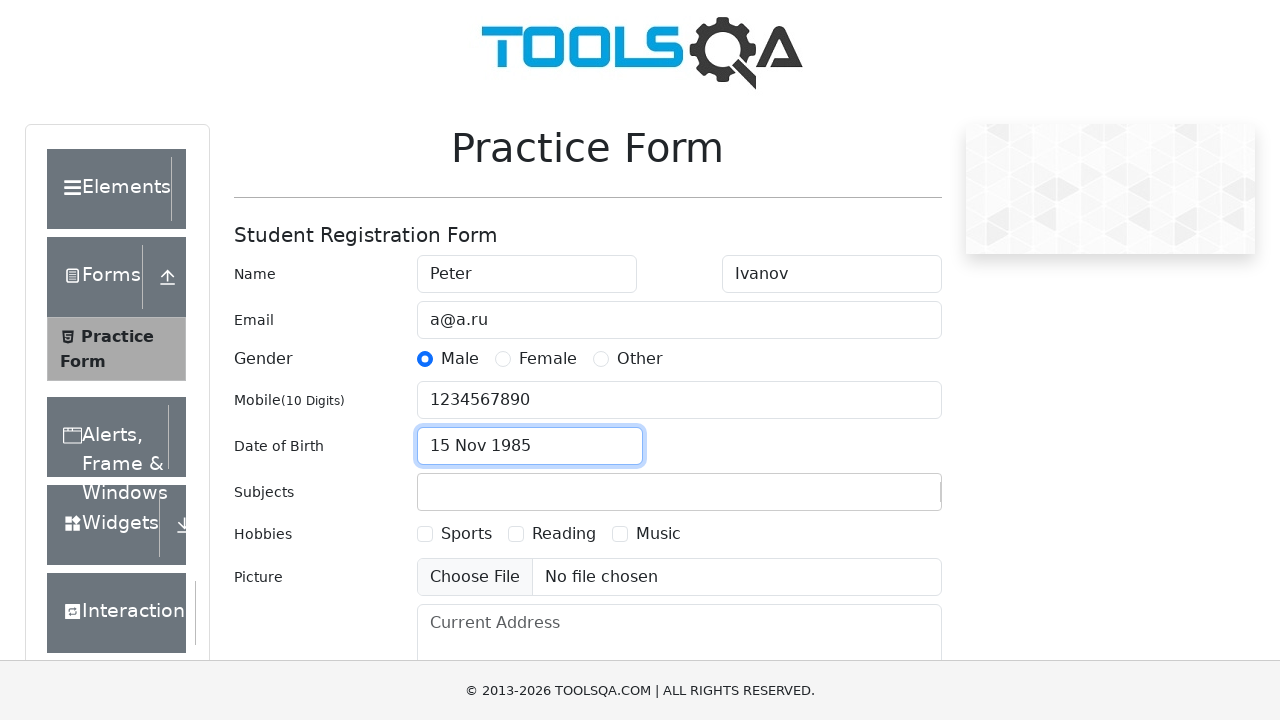

Filled subjects input field with 'Maths' on #subjectsInput
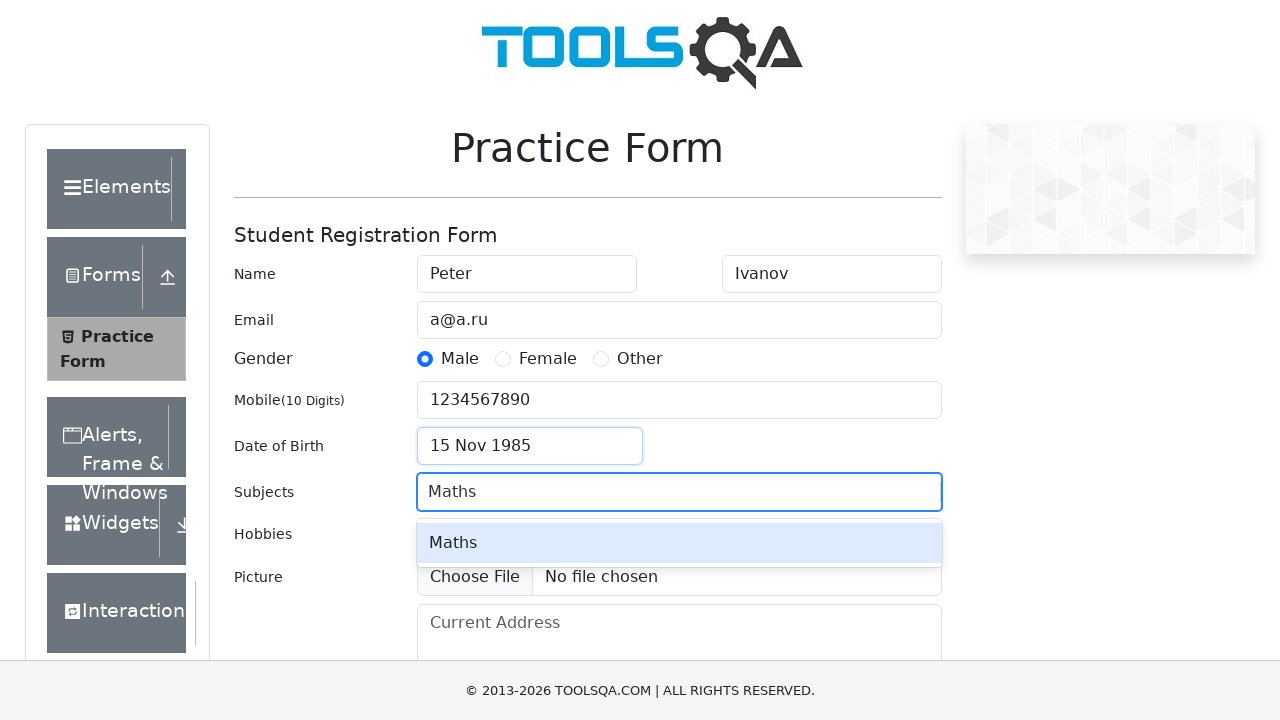

Selected first subject option from dropdown at (679, 543) on #react-select-2-option-0
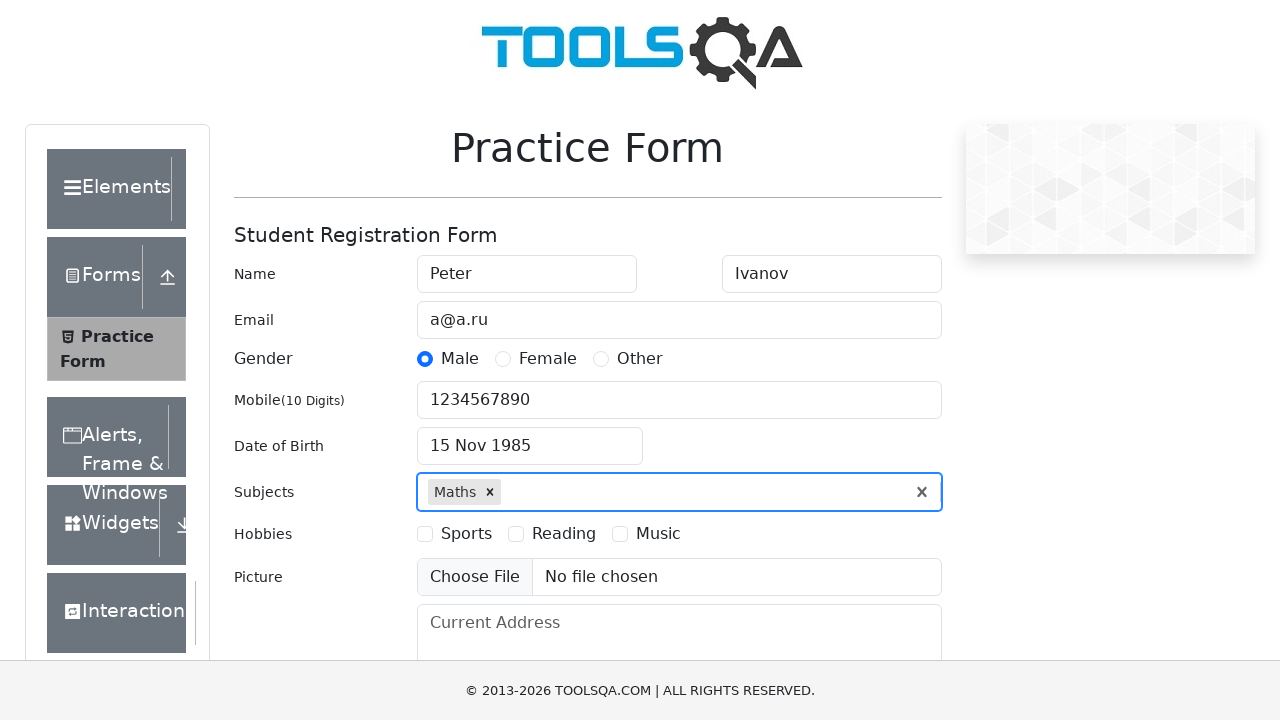

Selected Sports hobby checkbox at (466, 534) on label[for='hobbies-checkbox-1']
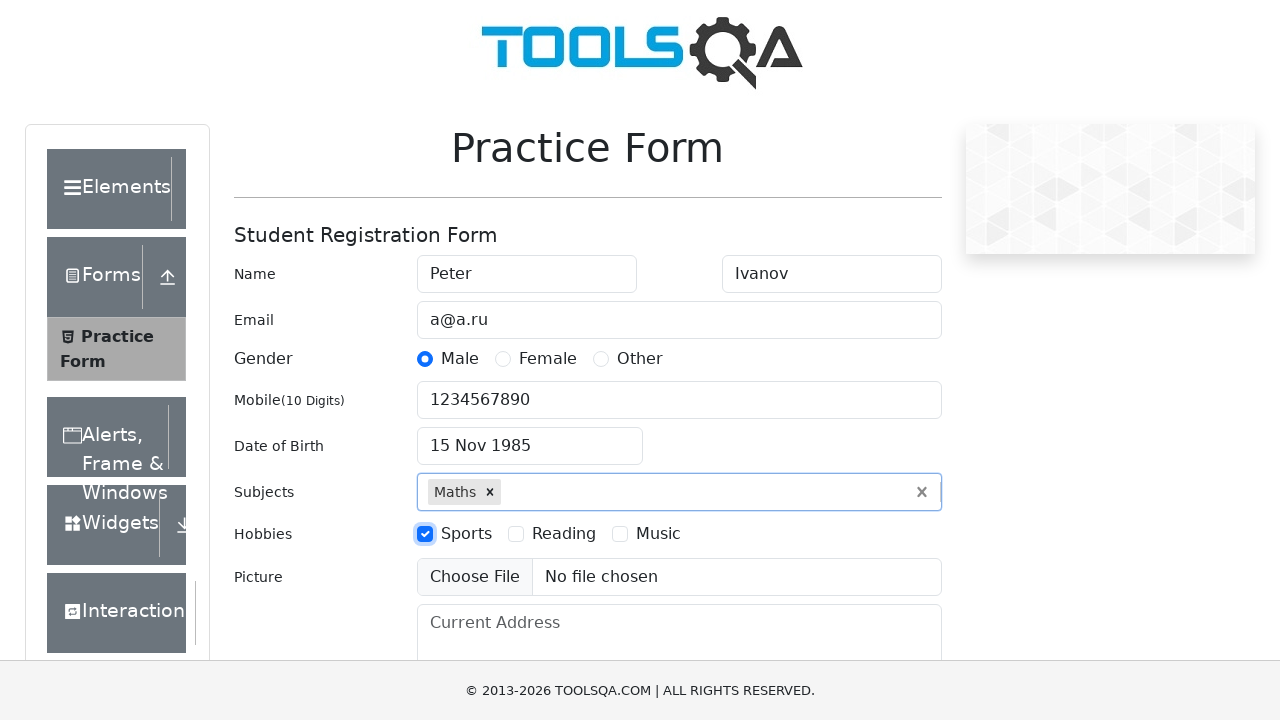

Filled current address field with 'CA, San Francisco, 17 avn, 1' on #currentAddress
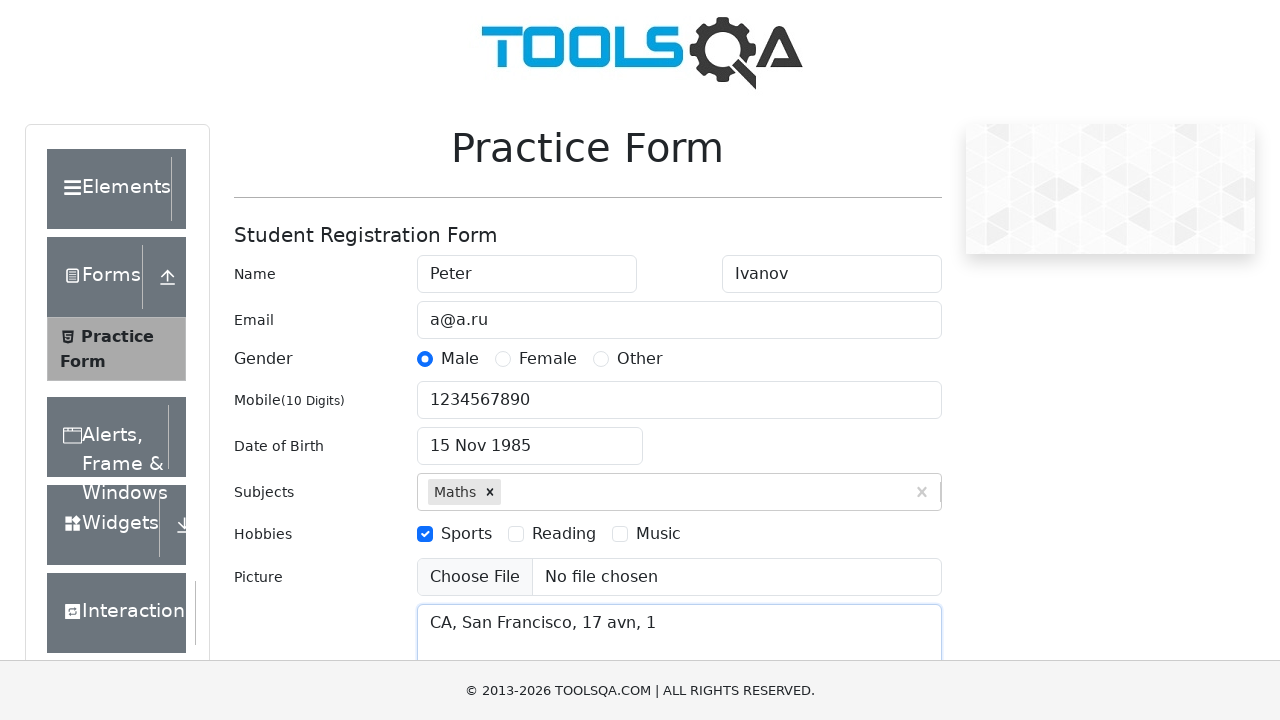

Scrolled to submit button
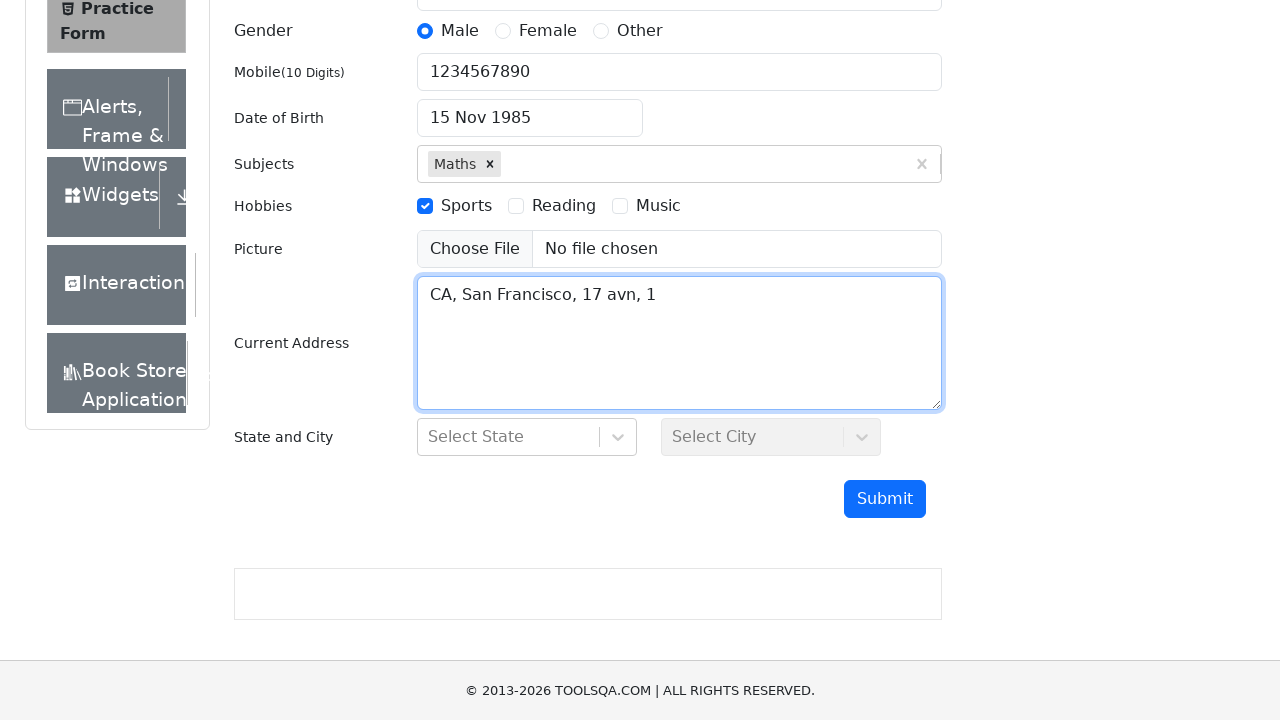

Filled state input field with 'NCR' on #react-select-3-input
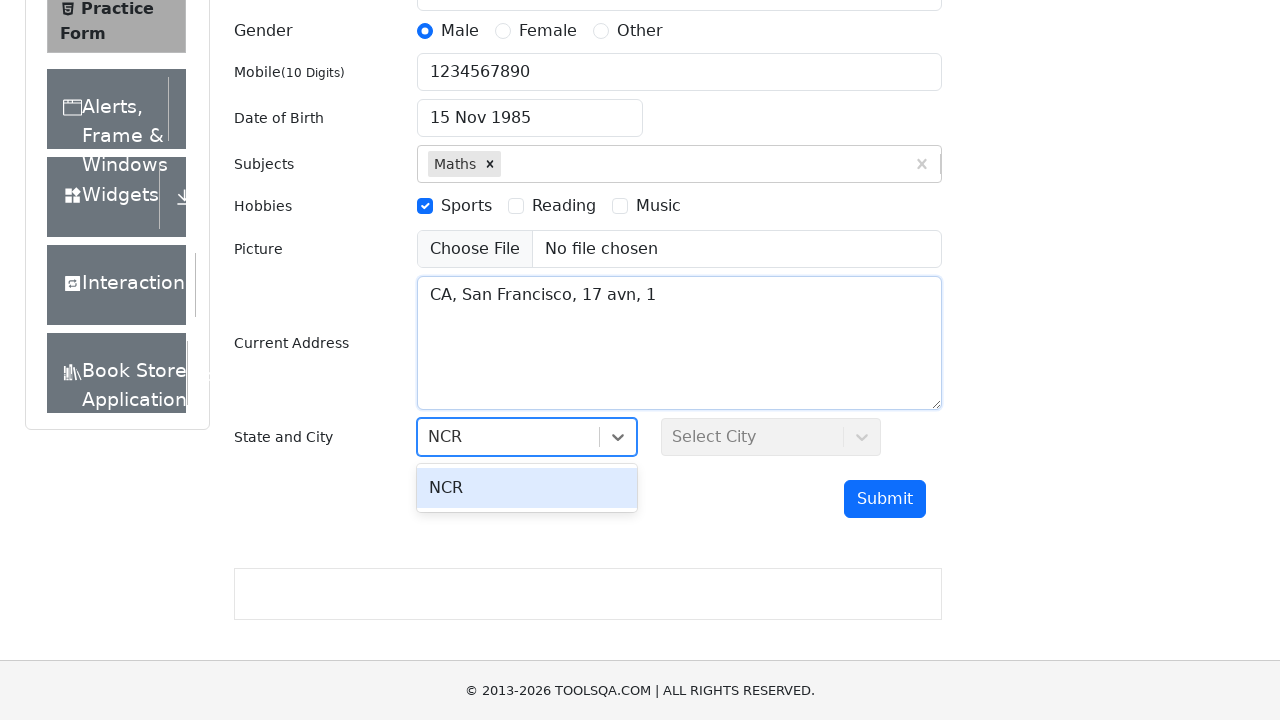

Selected first state option from dropdown at (527, 488) on #react-select-3-option-0
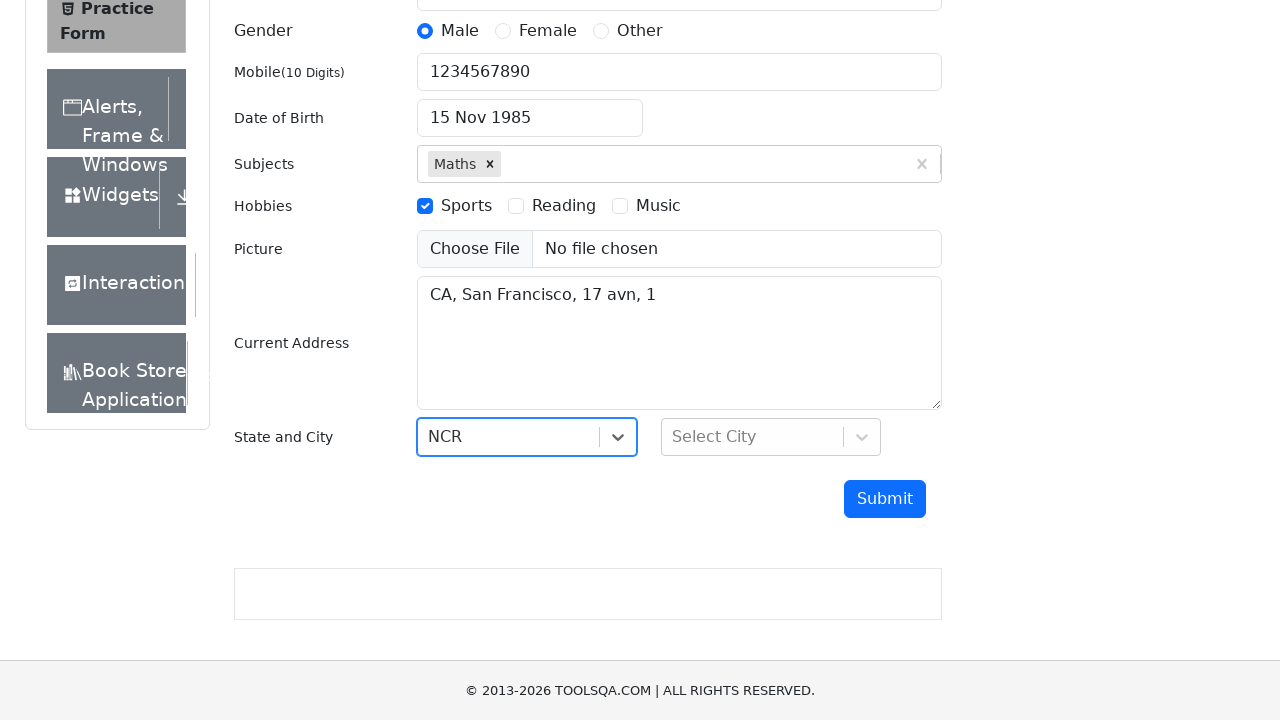

Filled city input field with 'Delhi' on #react-select-4-input
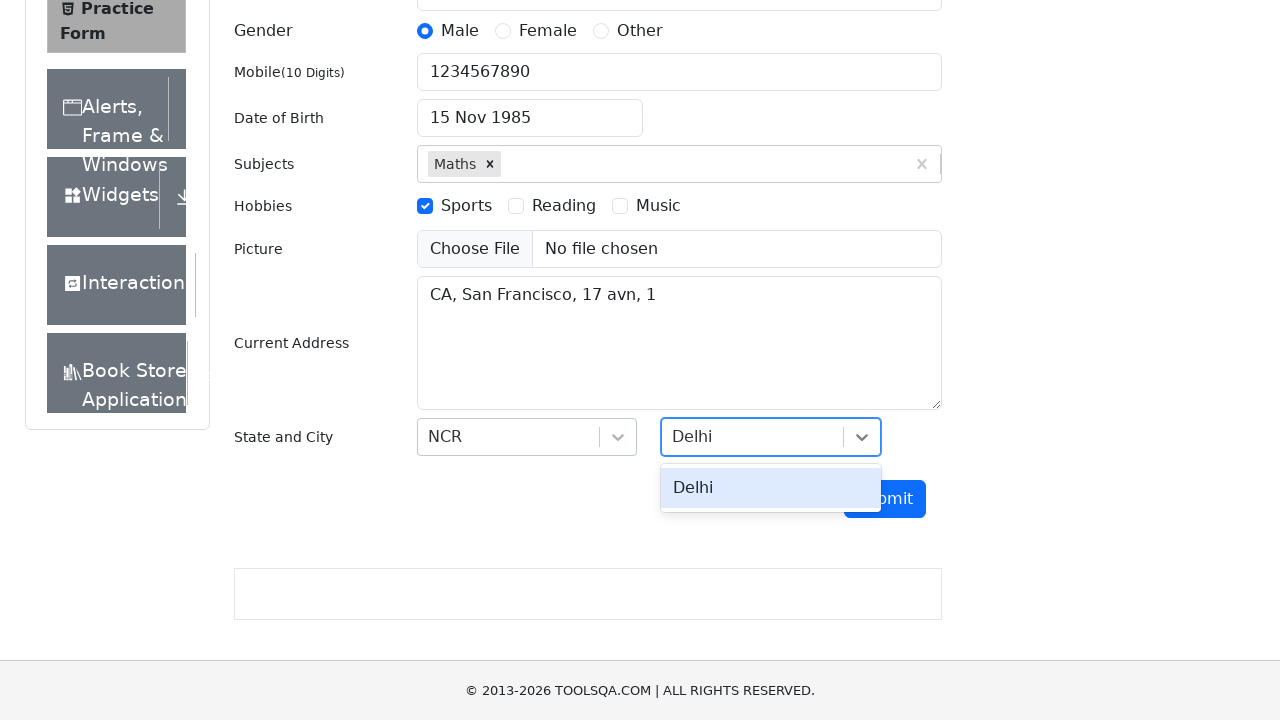

Selected first city option from dropdown at (771, 488) on #react-select-4-option-0
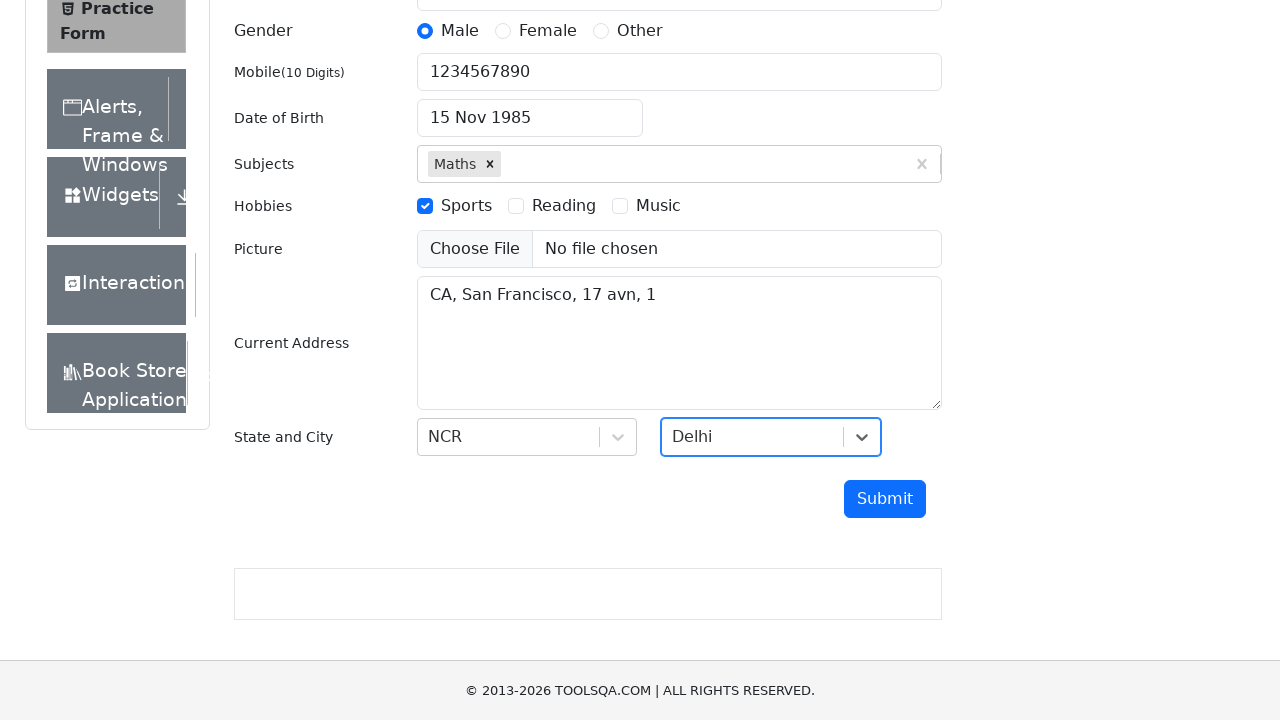

Clicked submit button to submit registration form at (885, 499) on #submit
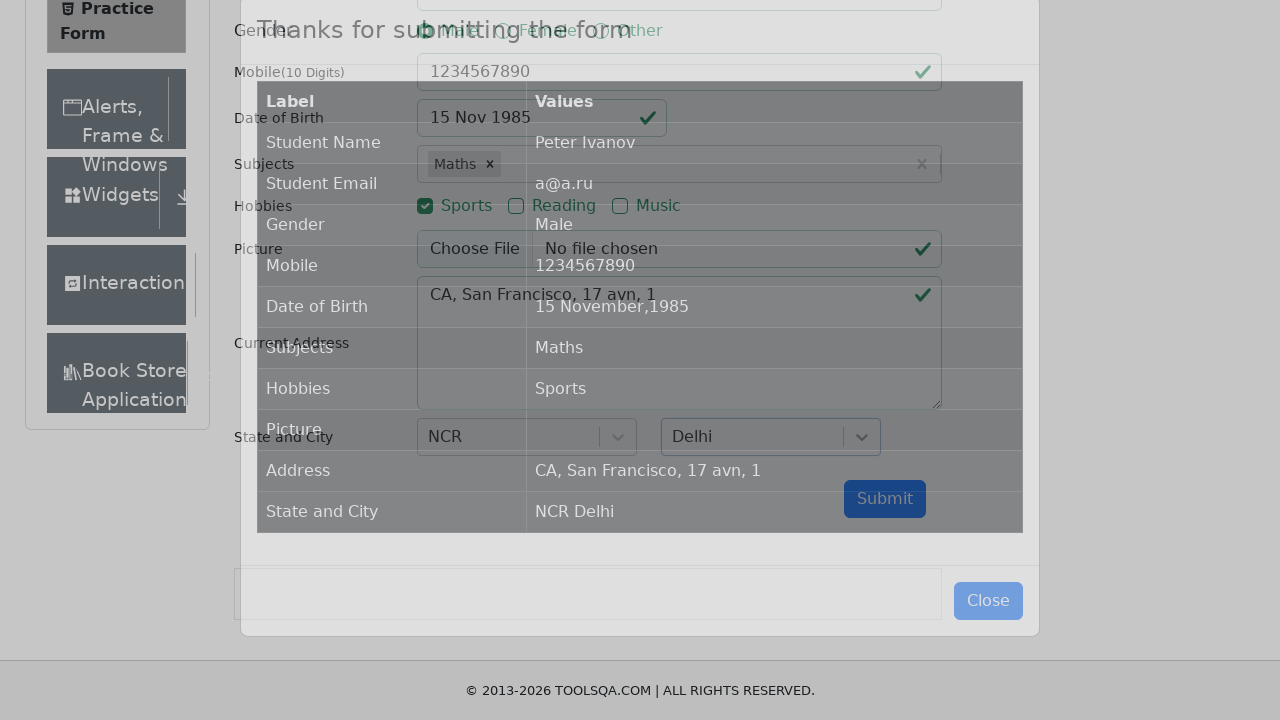

Waited for result table to load after form submission
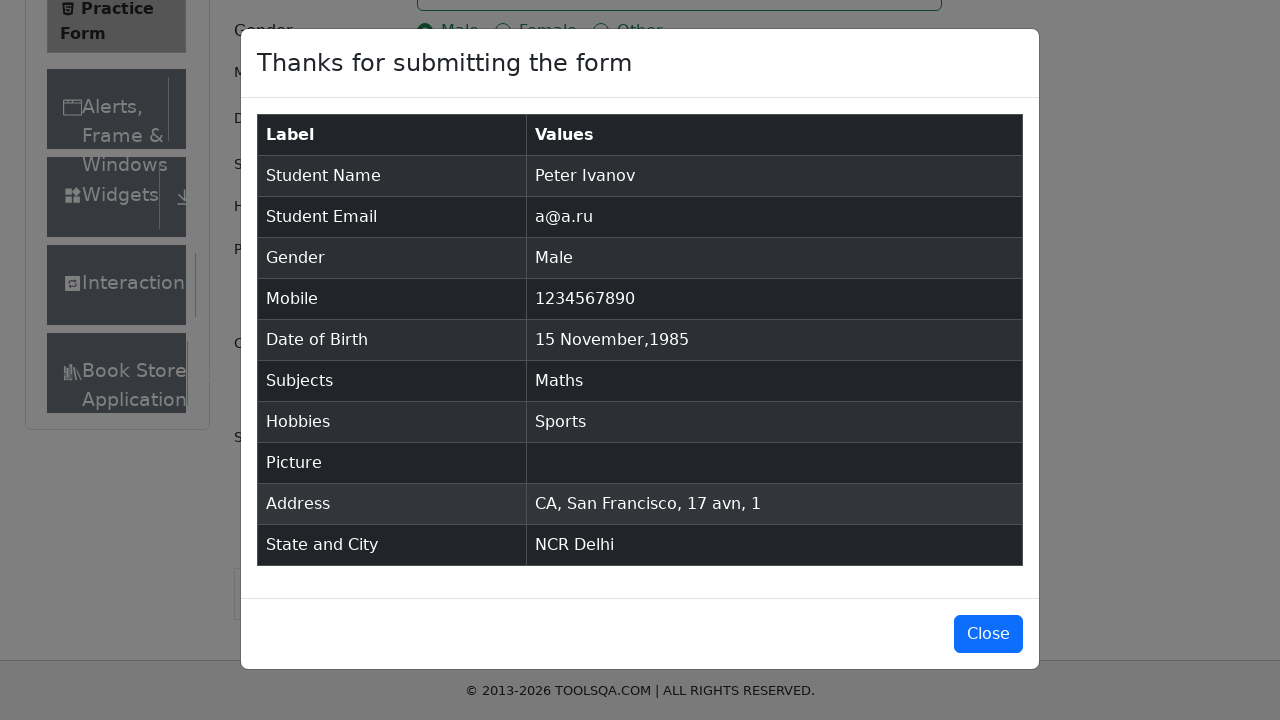

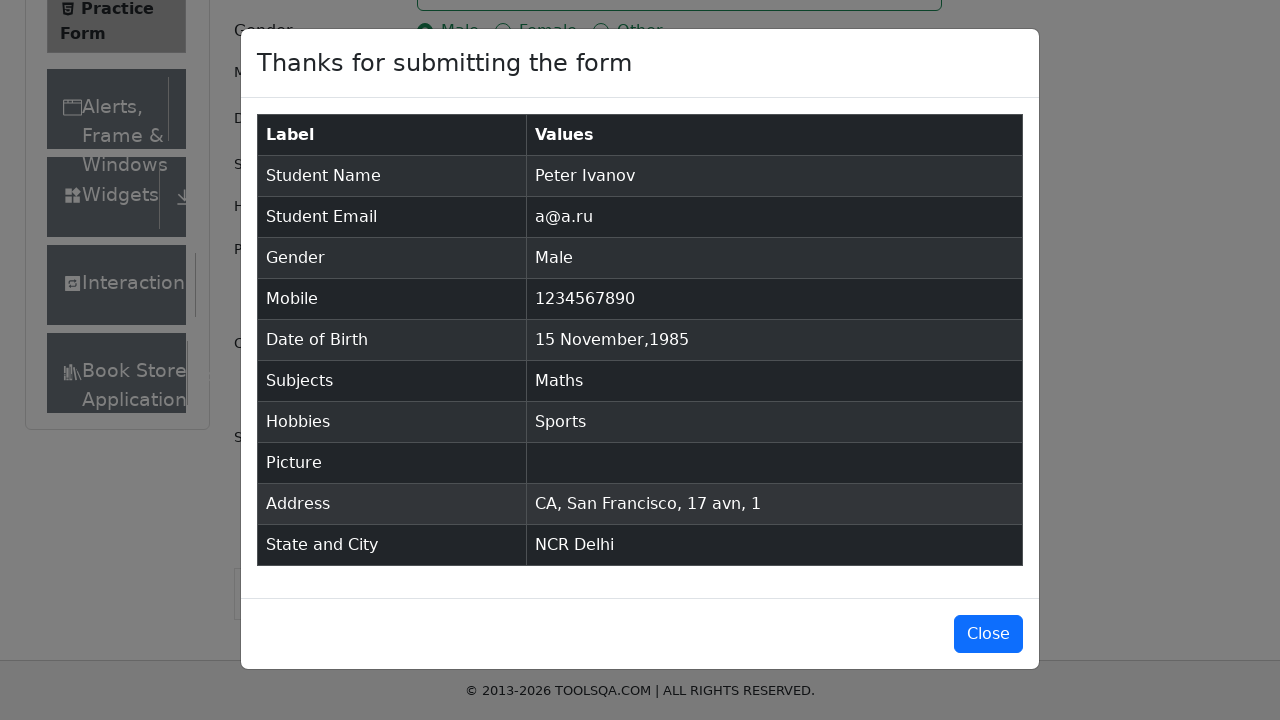